Tests an e-commerce vegetable shopping flow by searching for products, adding them to cart, applying a promo code, and verifying pricing calculations

Starting URL: https://rahulshettyacademy.com/seleniumPractise/#/

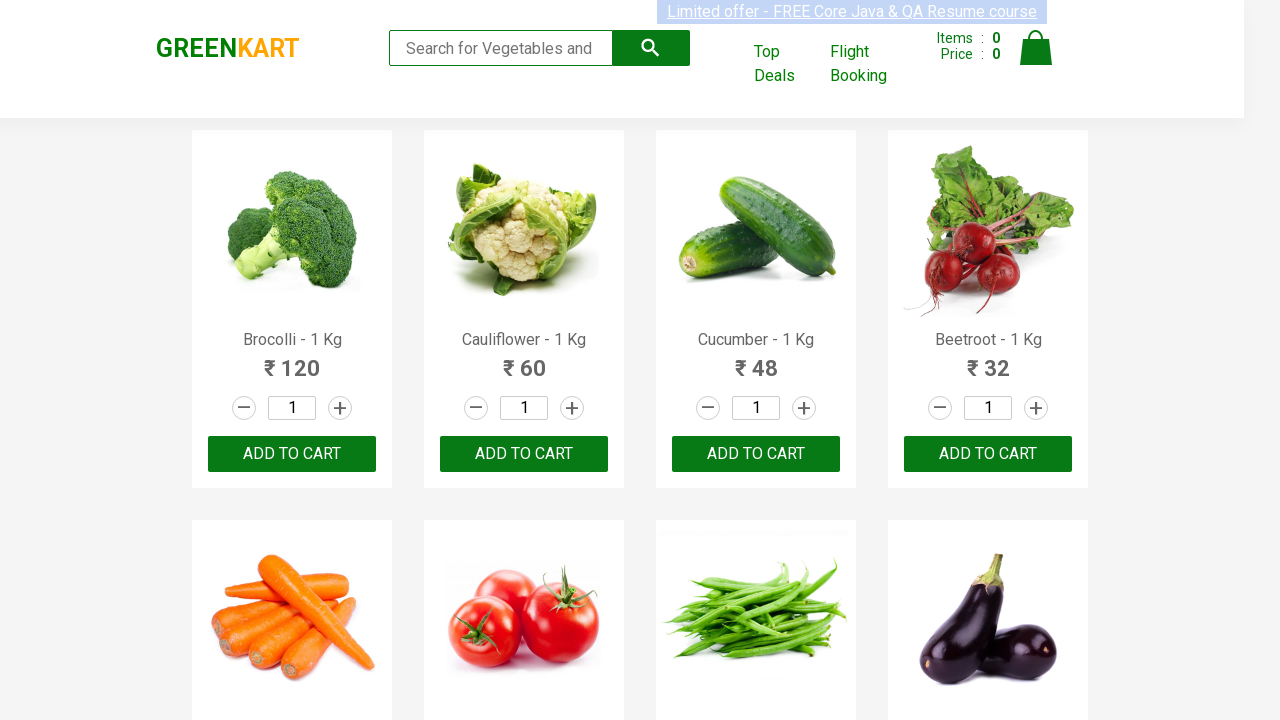

Filled search field with 'ber' to filter vegetable products on .search-keyword
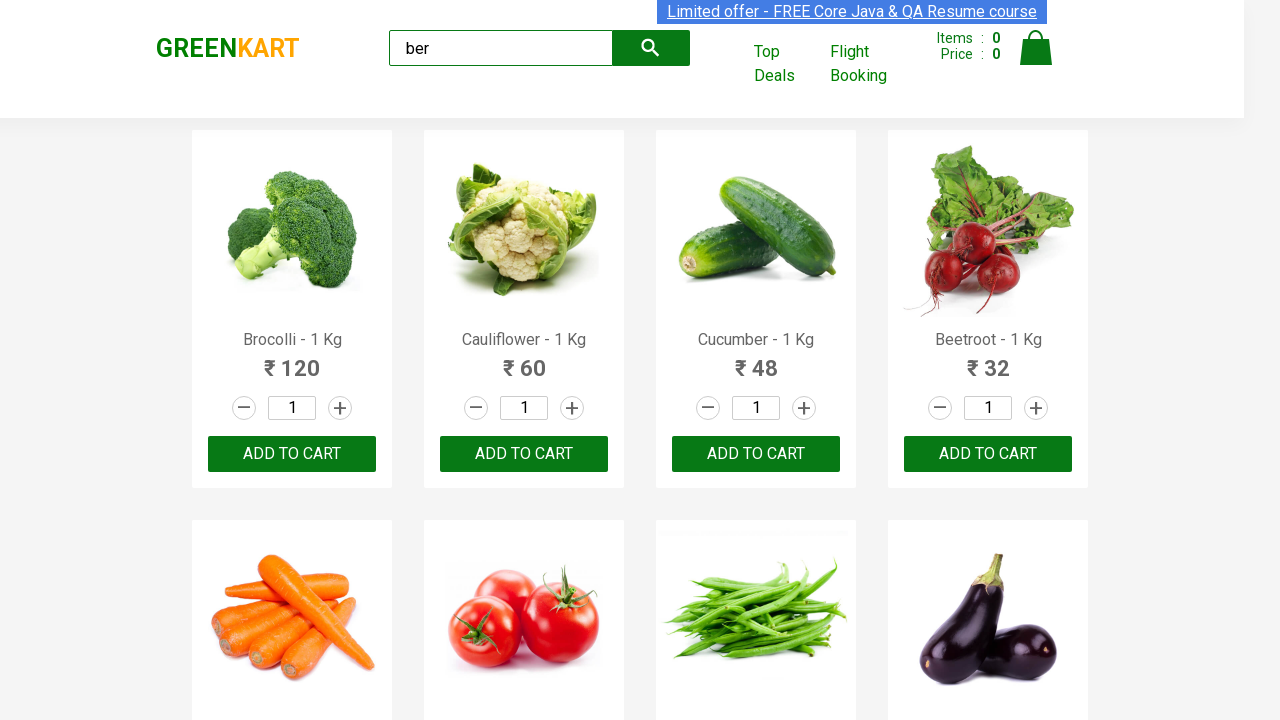

Waited 3 seconds for search results to load
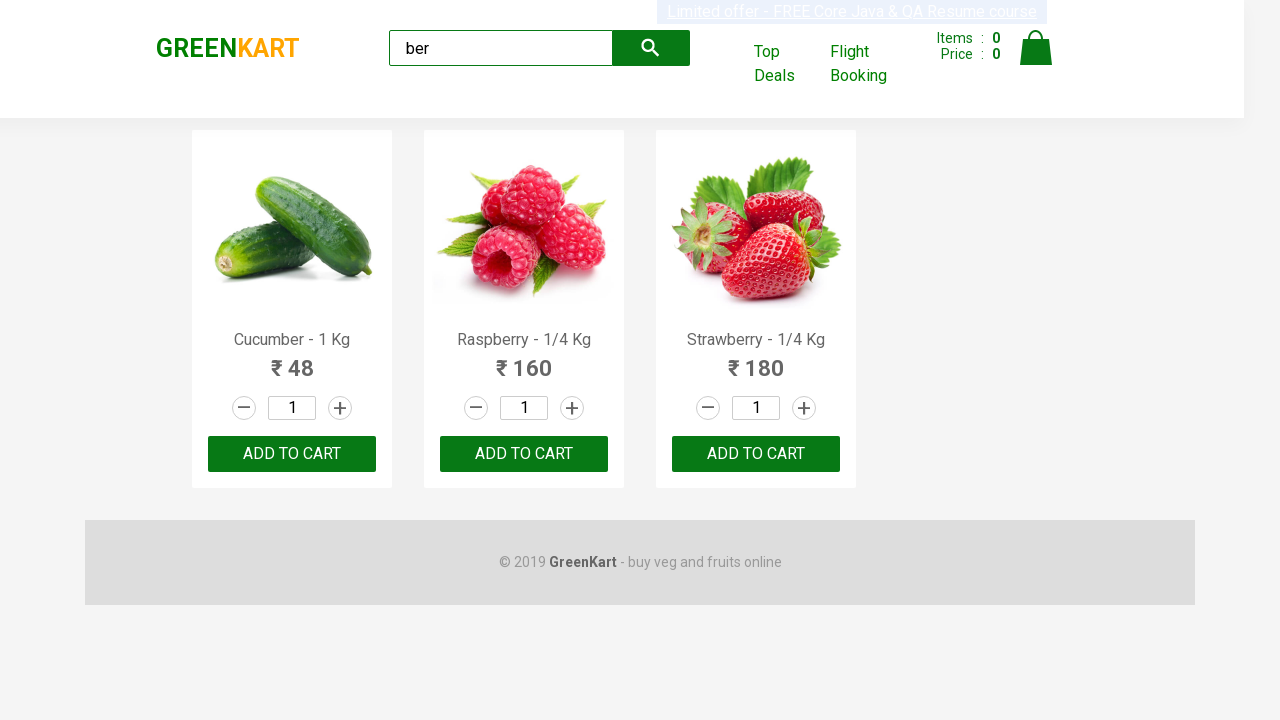

Located 3 filtered products
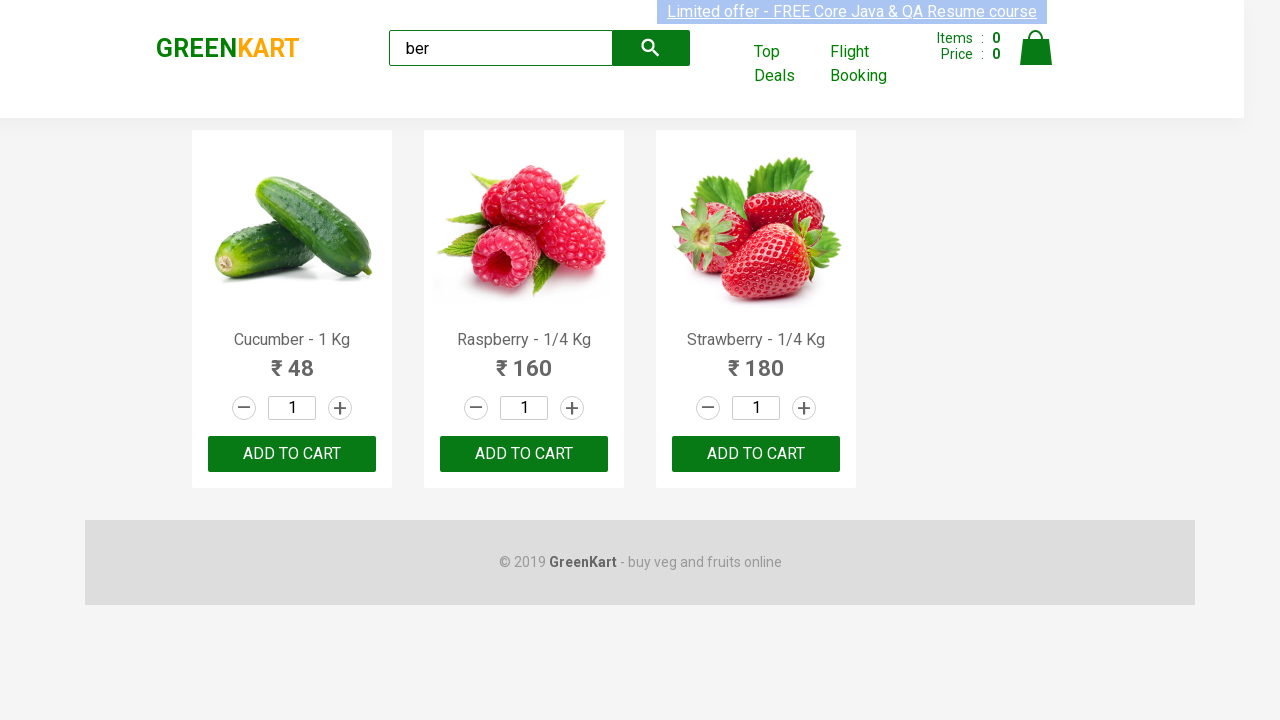

Added product 'Cucumber - 1 Kg' to cart at (292, 454) on xpath=//div[@class='product-action']/button >> nth=0
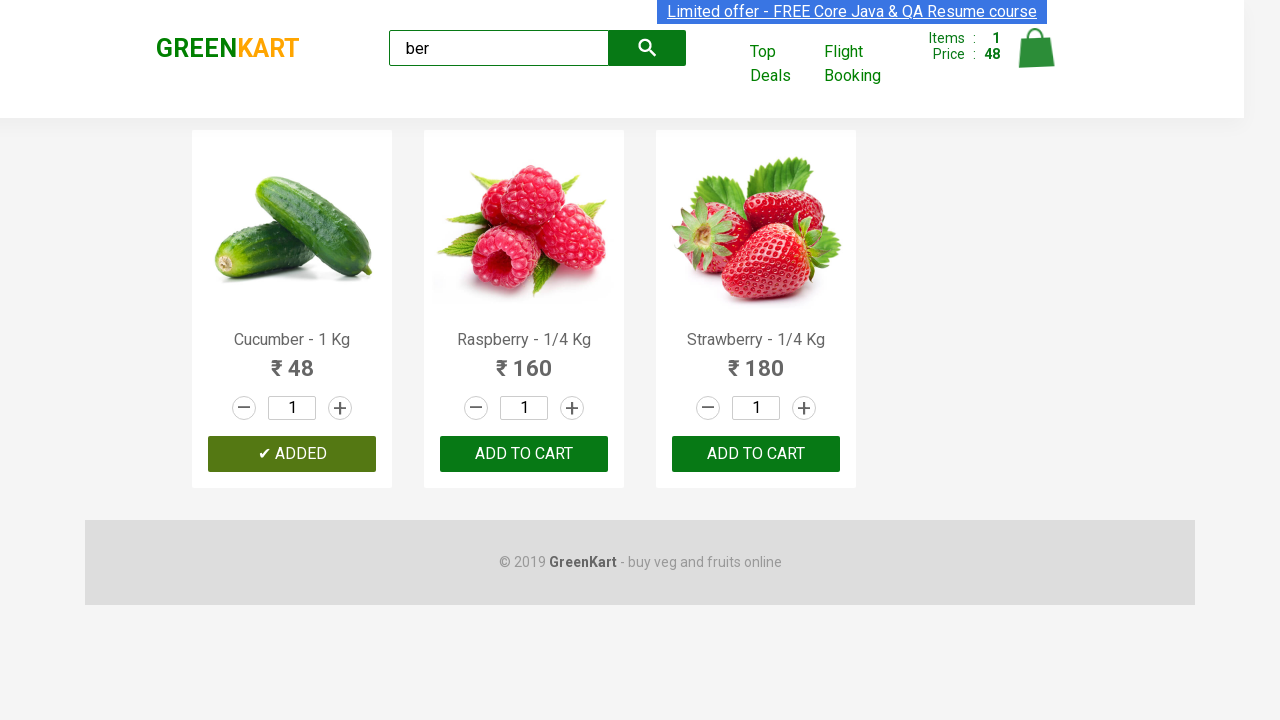

Added product 'Raspberry - 1/4 Kg' to cart at (524, 454) on xpath=//div[@class='product-action']/button >> nth=1
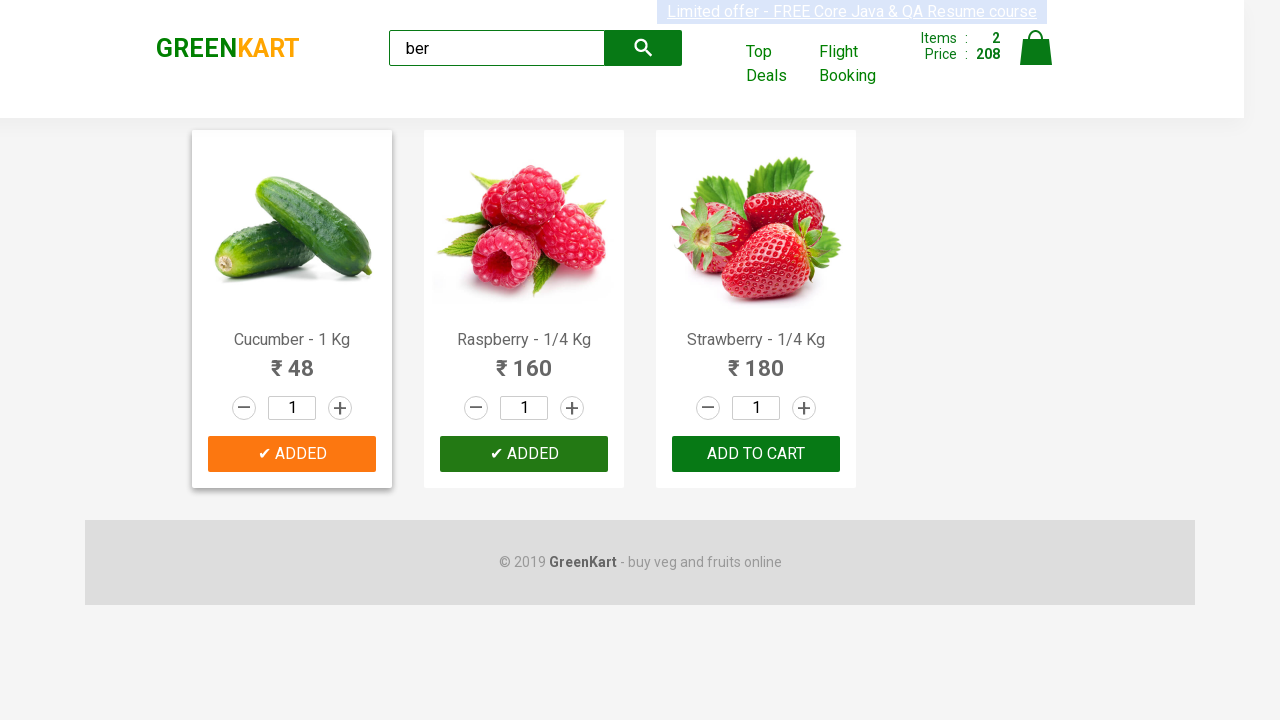

Added product 'Strawberry - 1/4 Kg' to cart at (756, 454) on xpath=//div[@class='product-action']/button >> nth=2
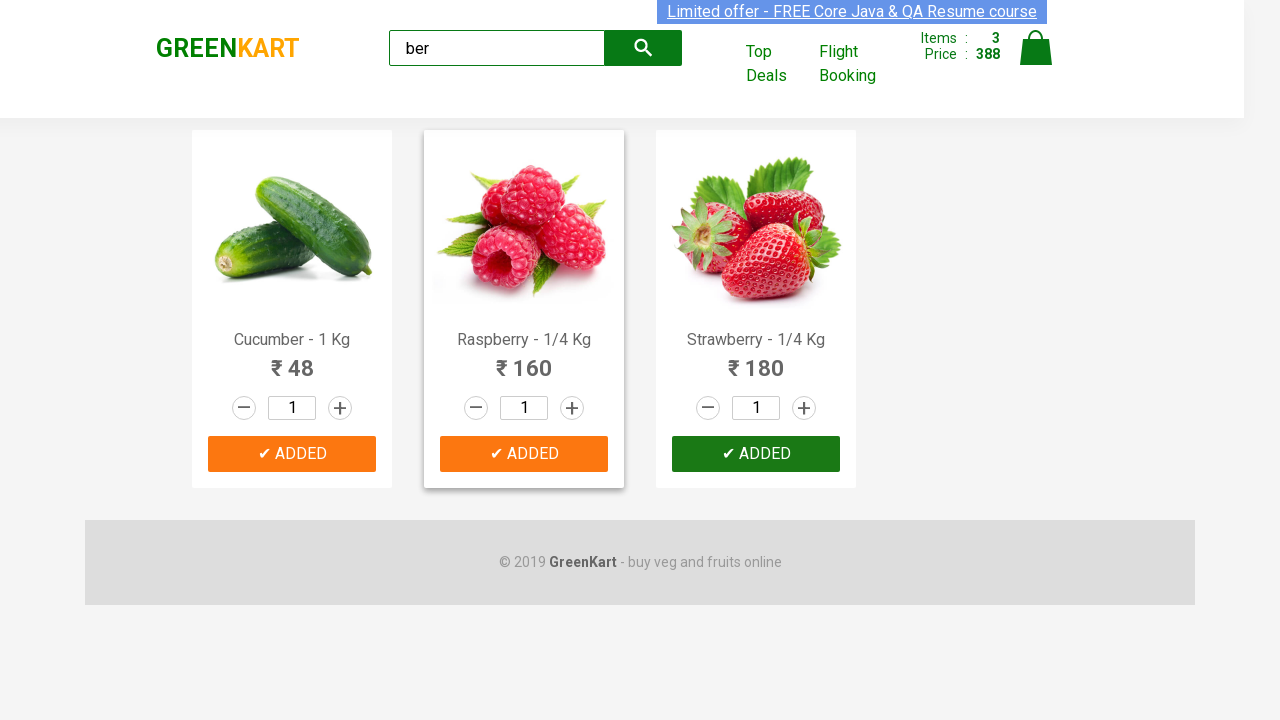

Clicked cart icon to view shopping cart at (1036, 48) on a.cart-icon img
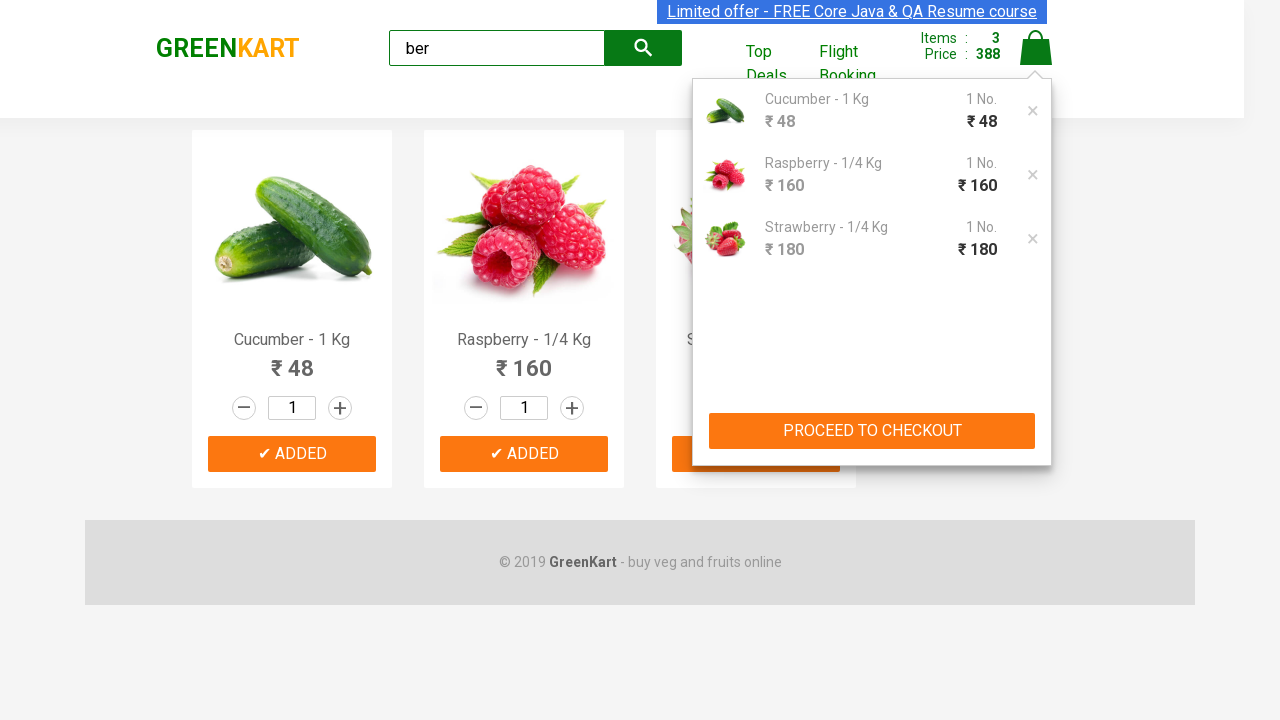

Clicked 'PROCEED TO CHECKOUT' button at (872, 431) on xpath=//button[text()='PROCEED TO CHECKOUT']
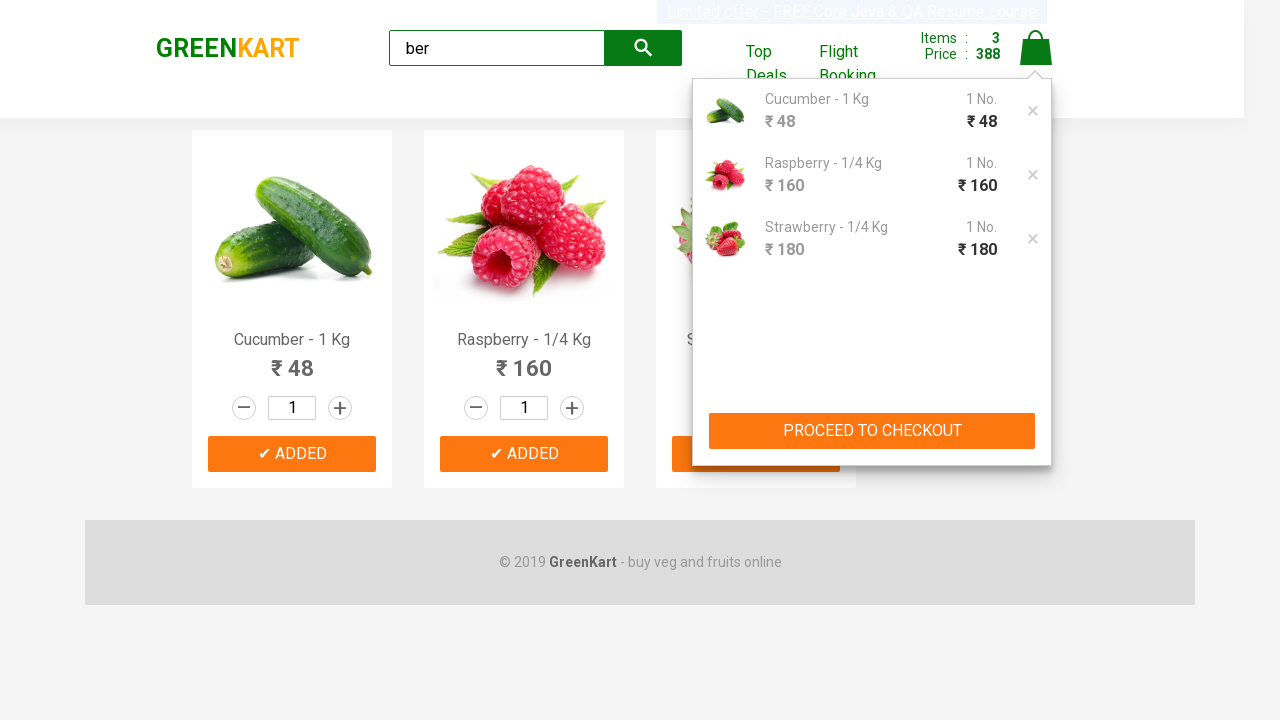

Promo code input field loaded
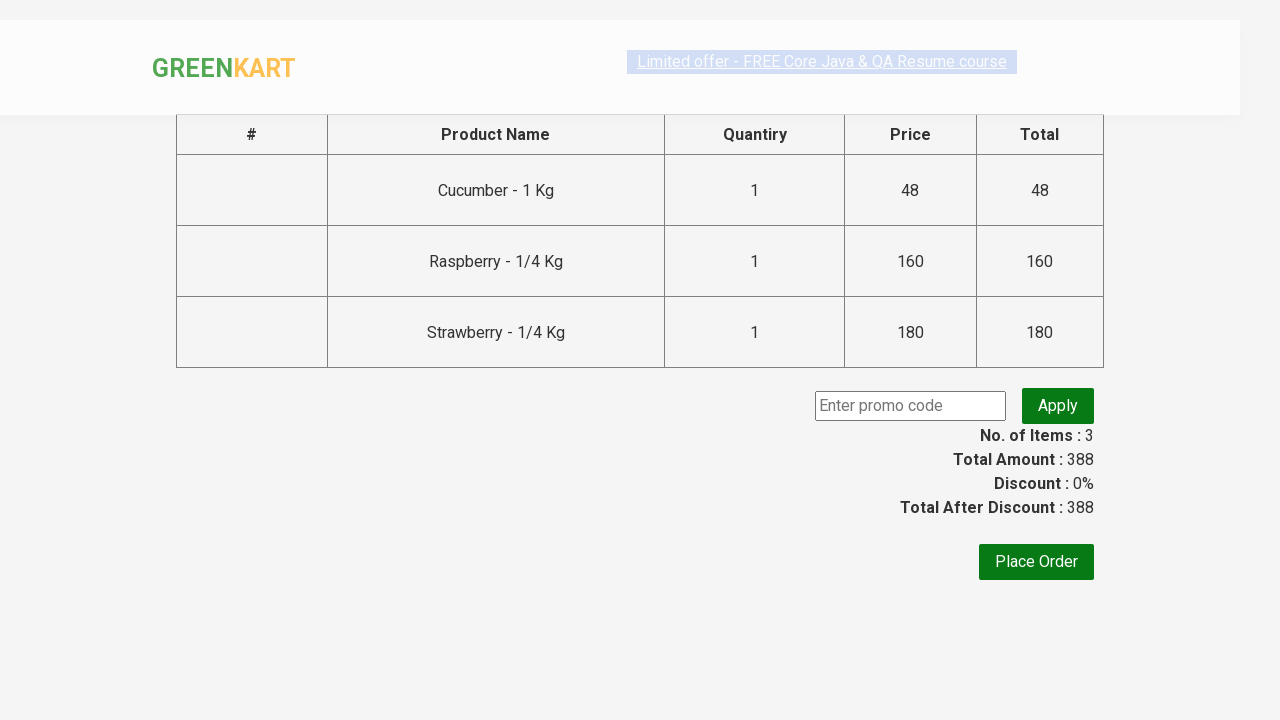

Filled promo code field with 'rahulshettyacademy' on .promoCode
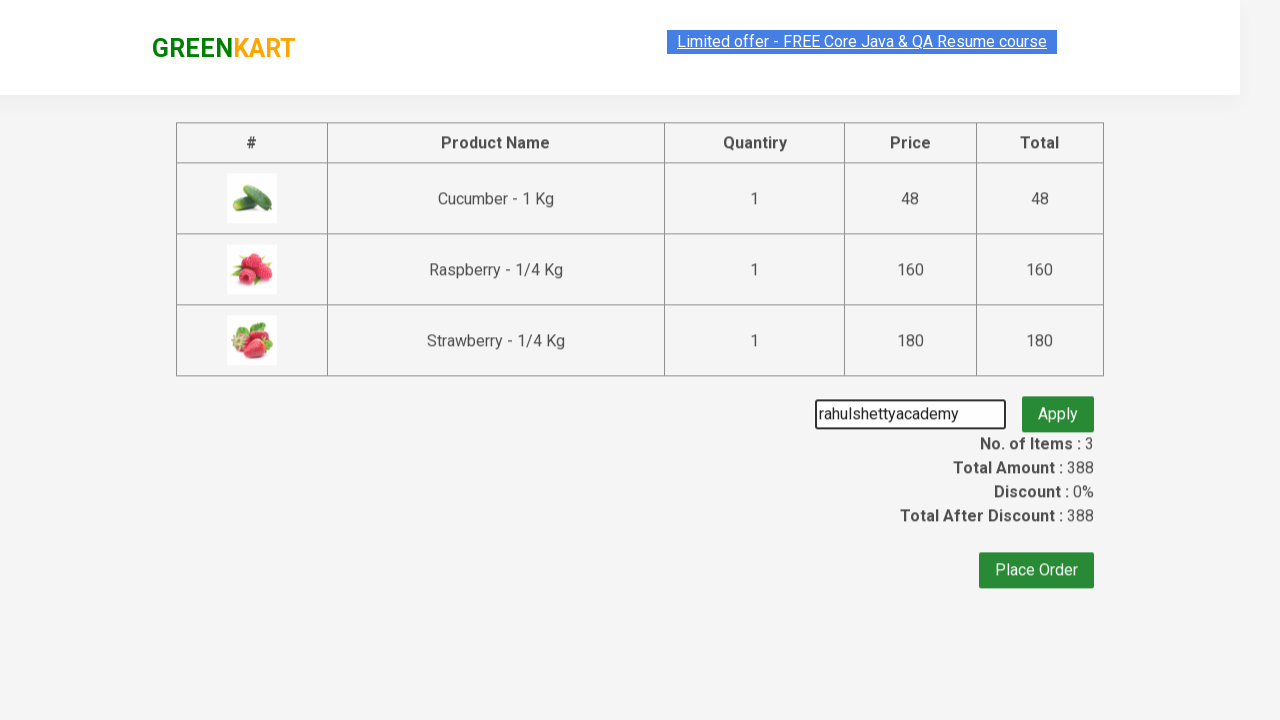

Clicked apply promo code button at (1058, 406) on .promoBtn
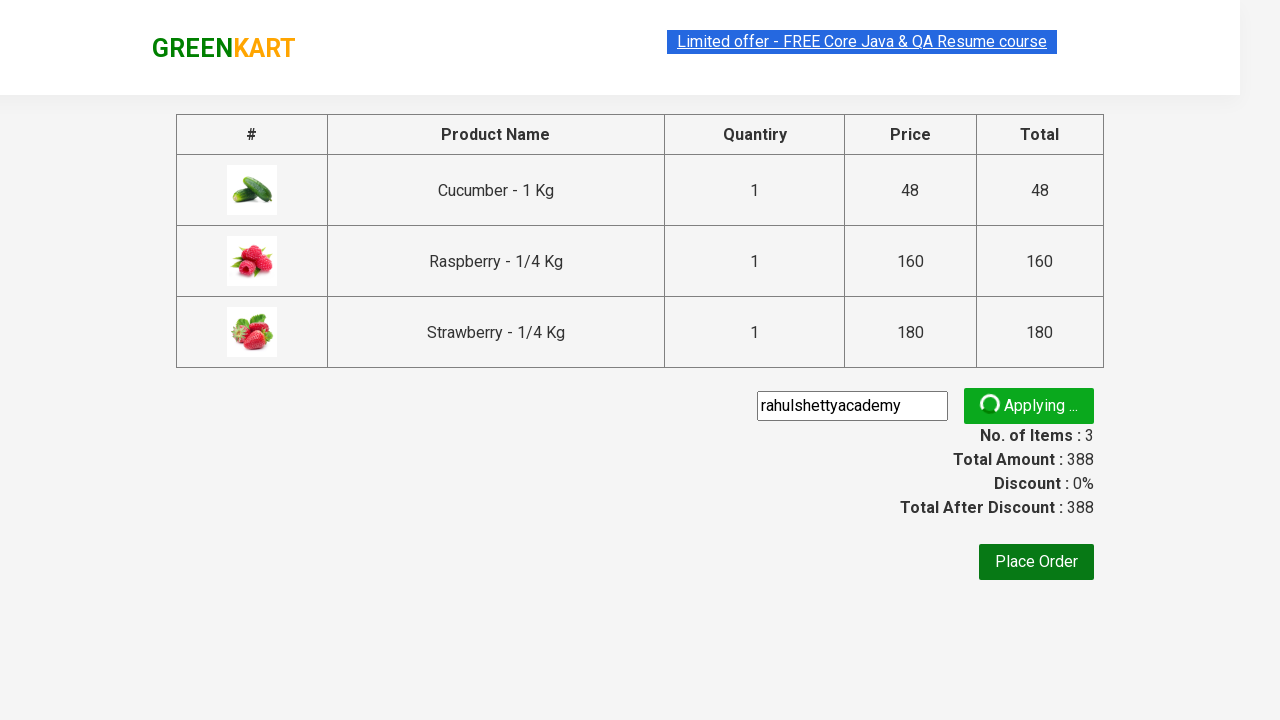

Promo code response message appeared
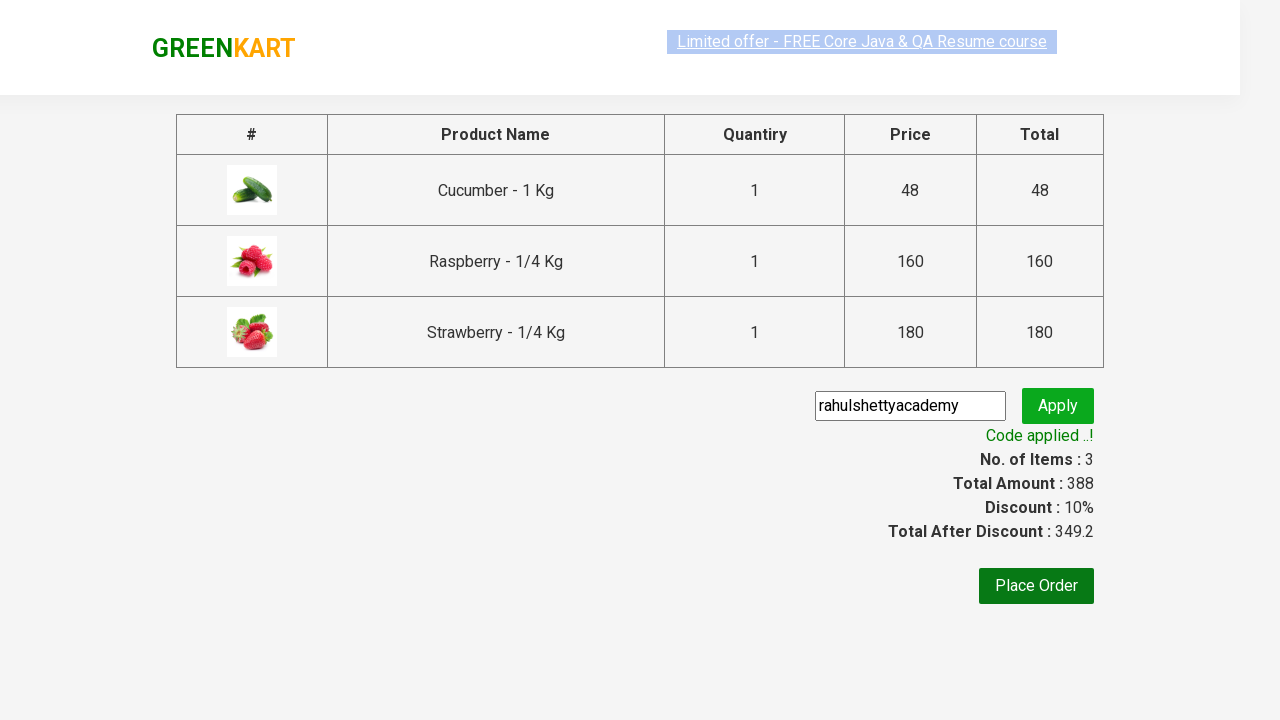

Verified promo code applied: 'Code applied ..!'
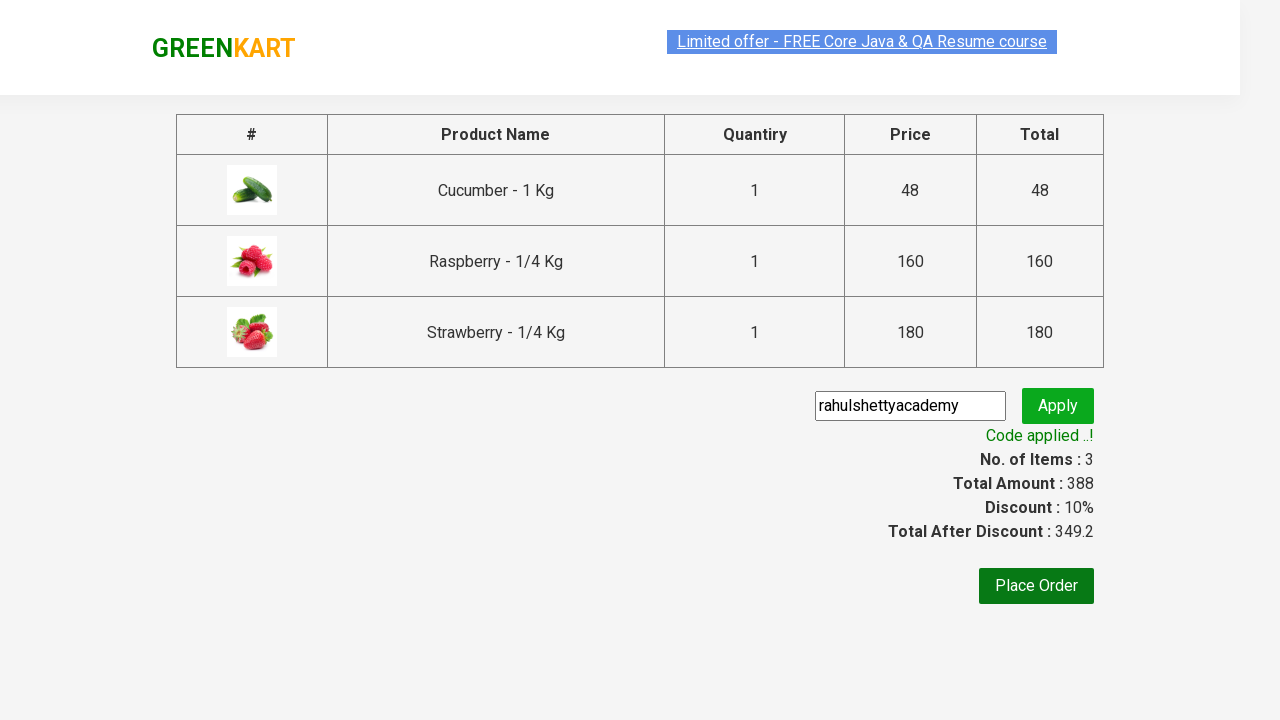

Retrieved product names from checkout page and verified match with cart
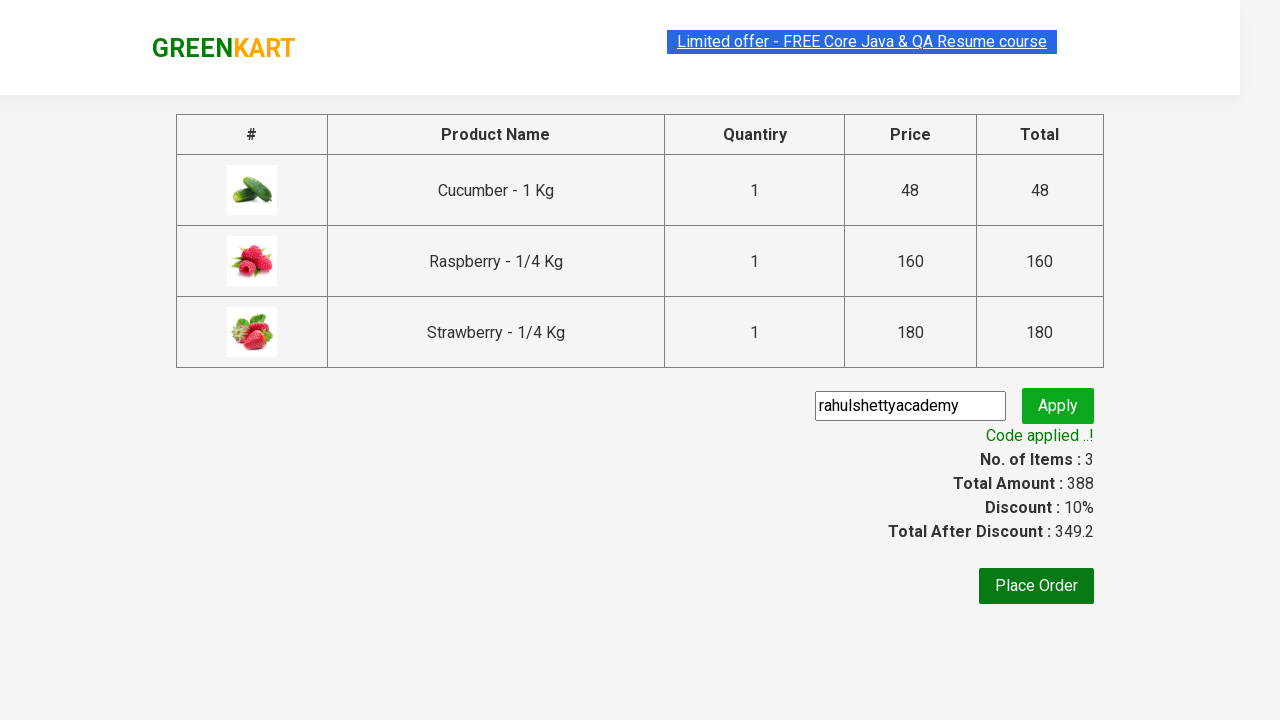

Retrieved total amount from checkout: 388 
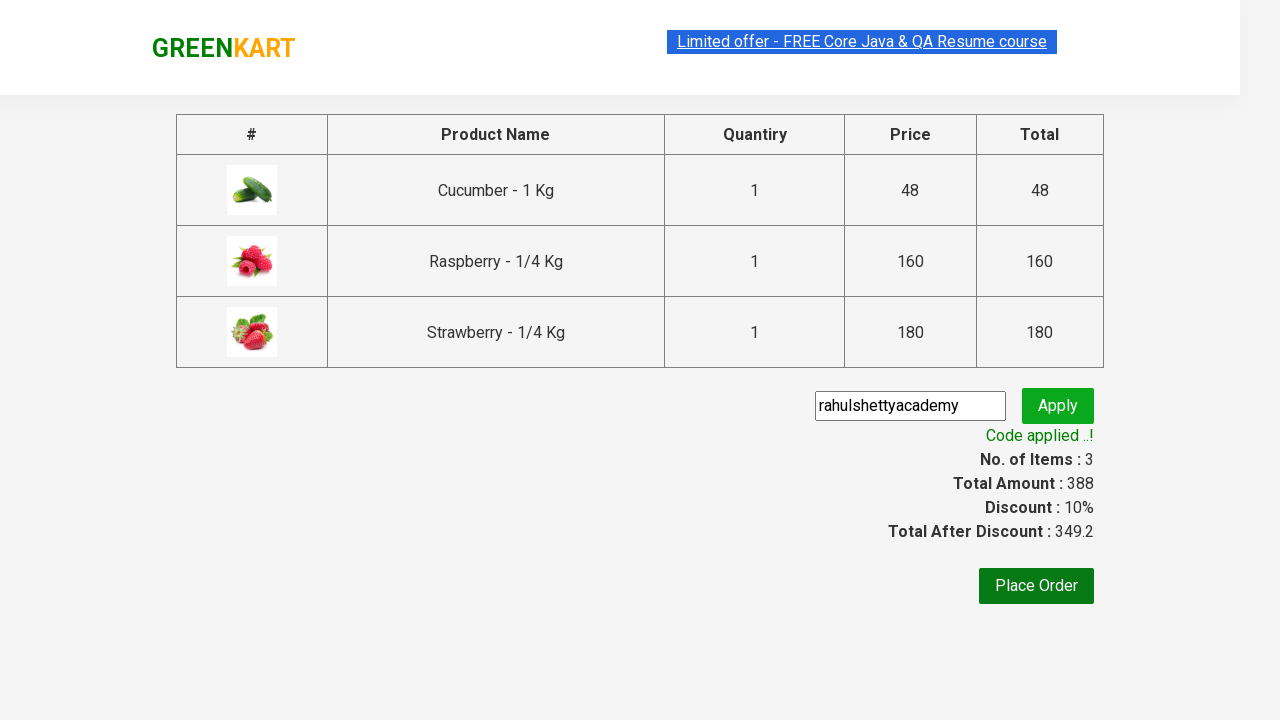

Retrieved discount amount: 349.2
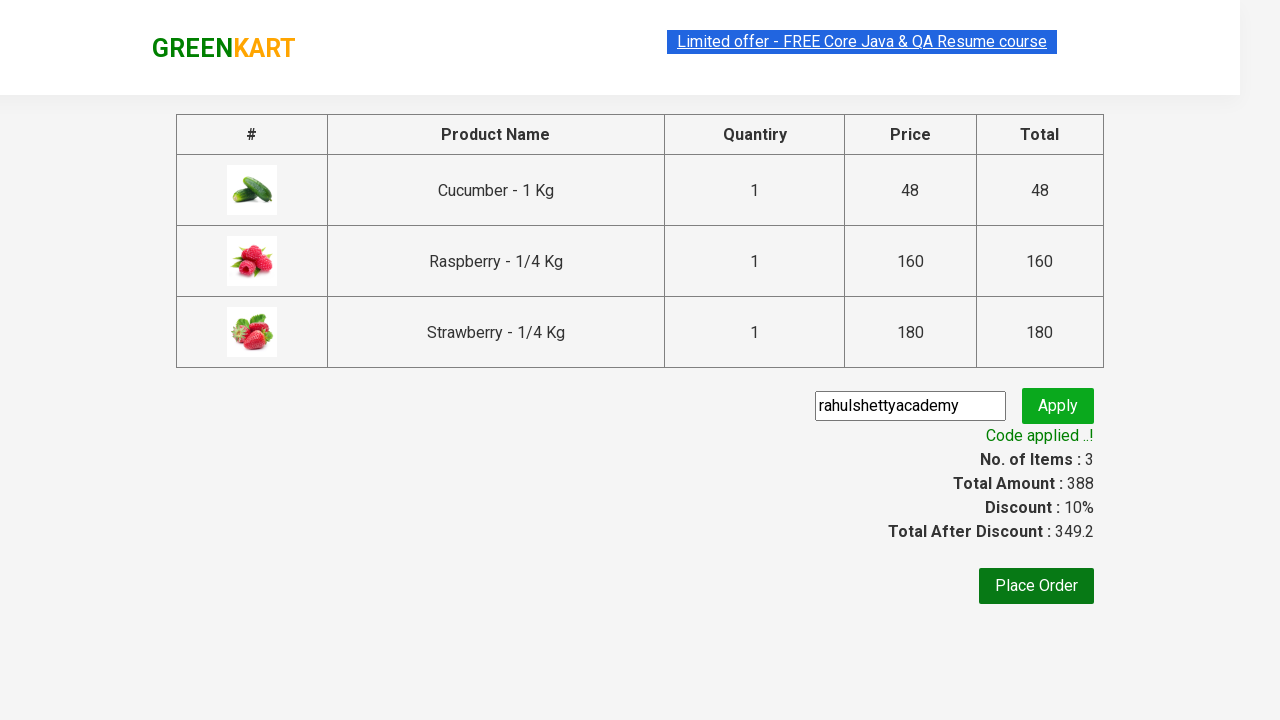

Calculated sum of individual product amounts: 388
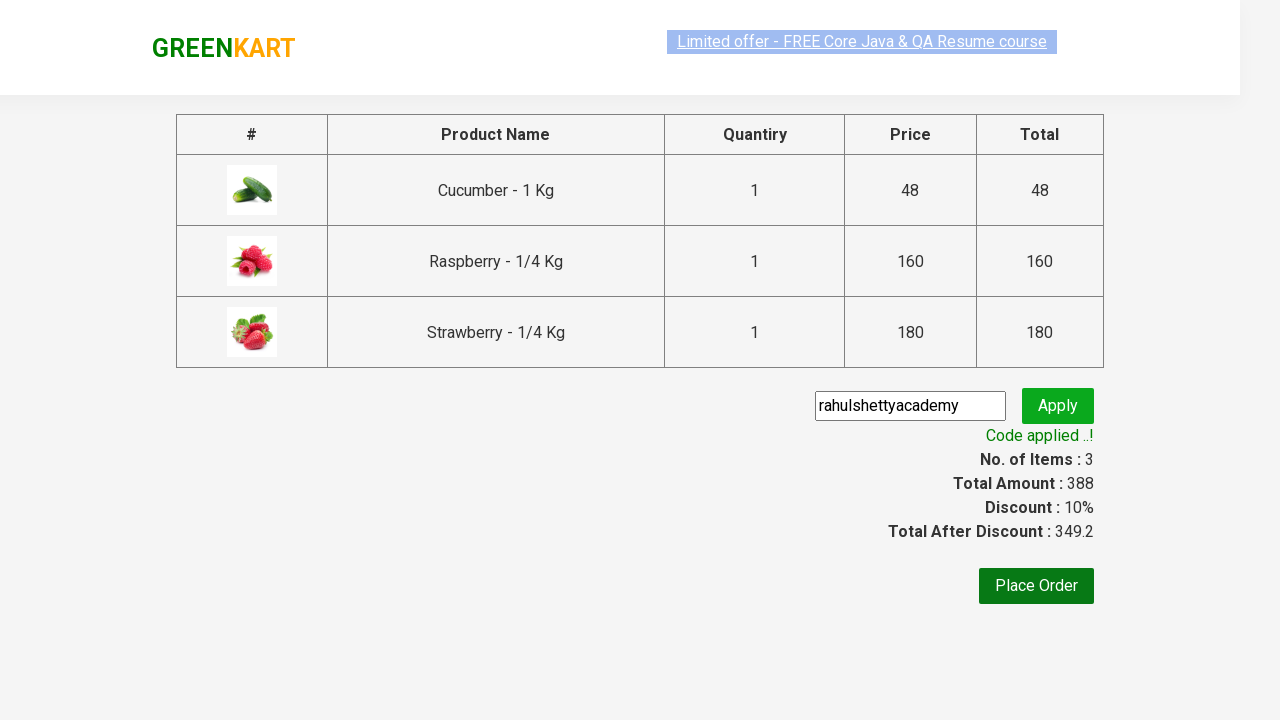

Verified total amount matches sum of individual product amounts
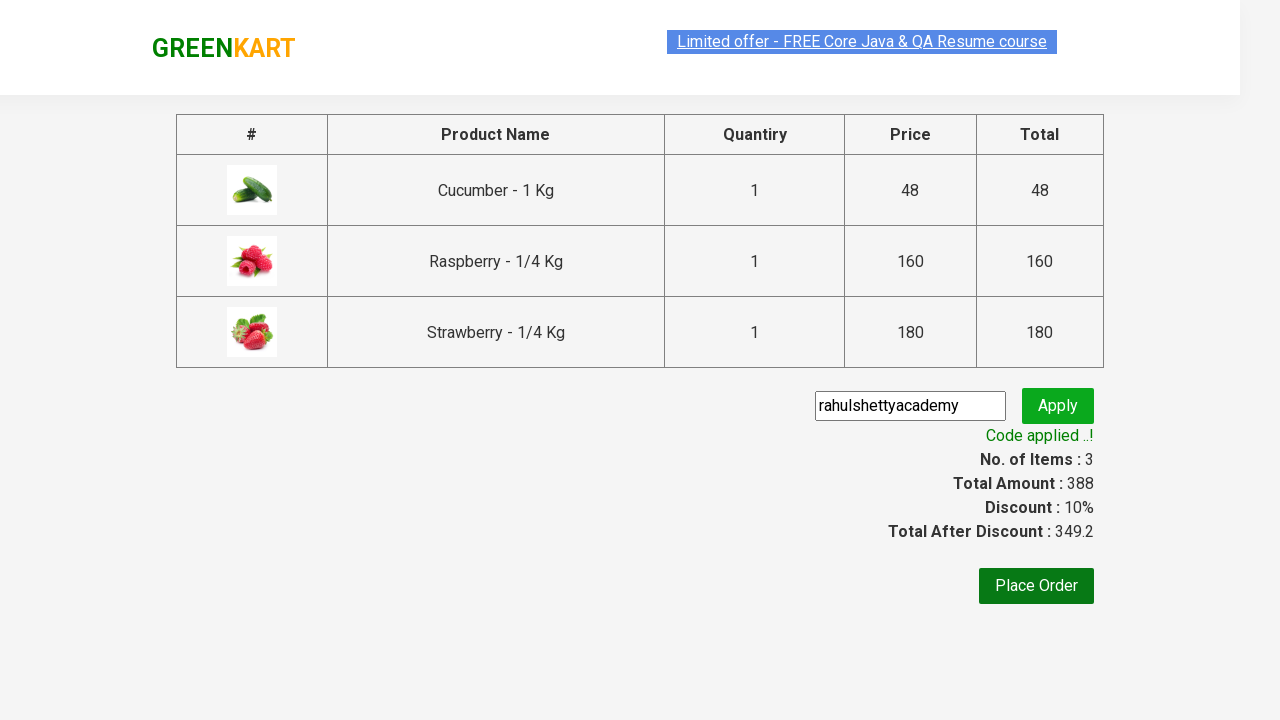

Verified discount amount is less than total amount
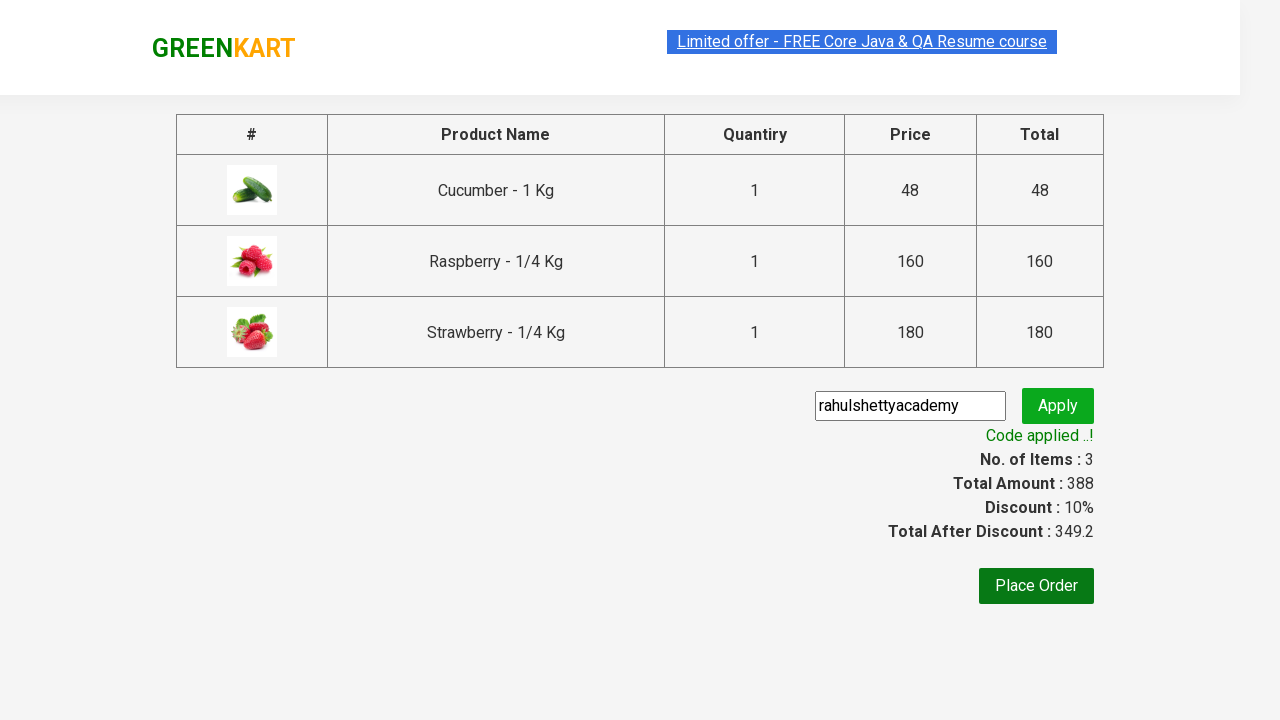

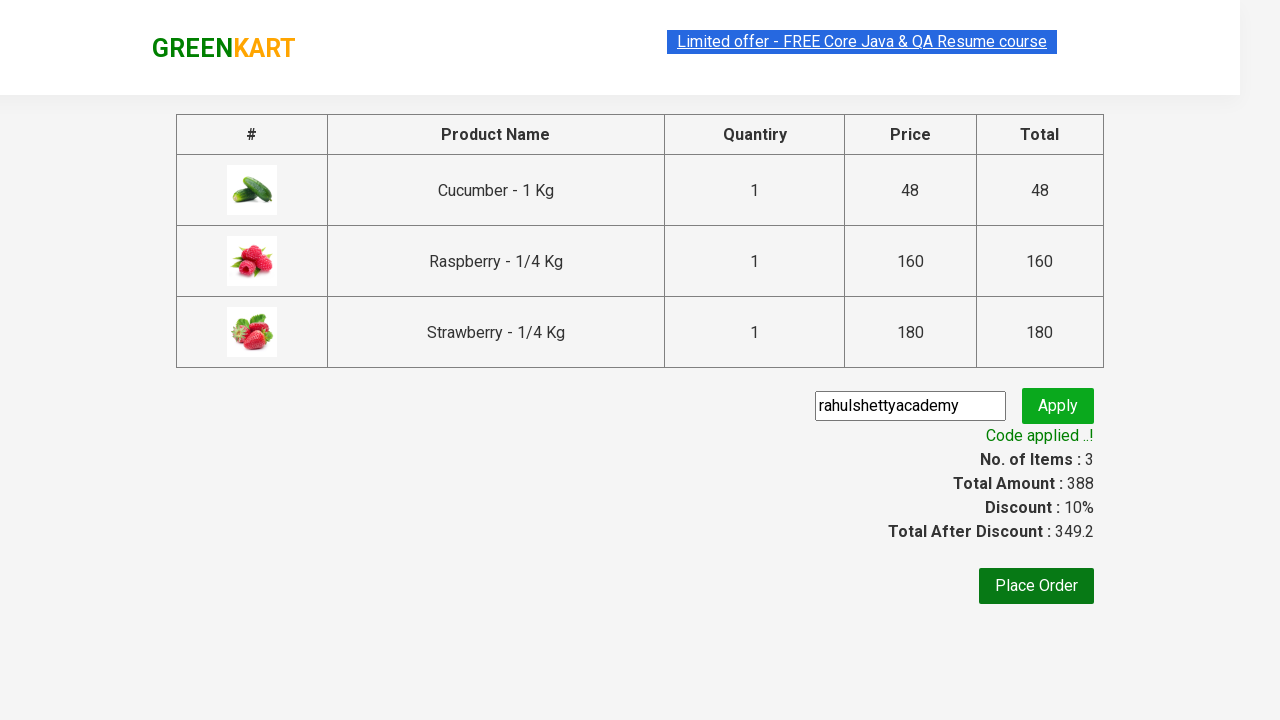